Tests progress bar functionality by starting it and stopping at 75%

Starting URL: http://uitestingplayground.com/

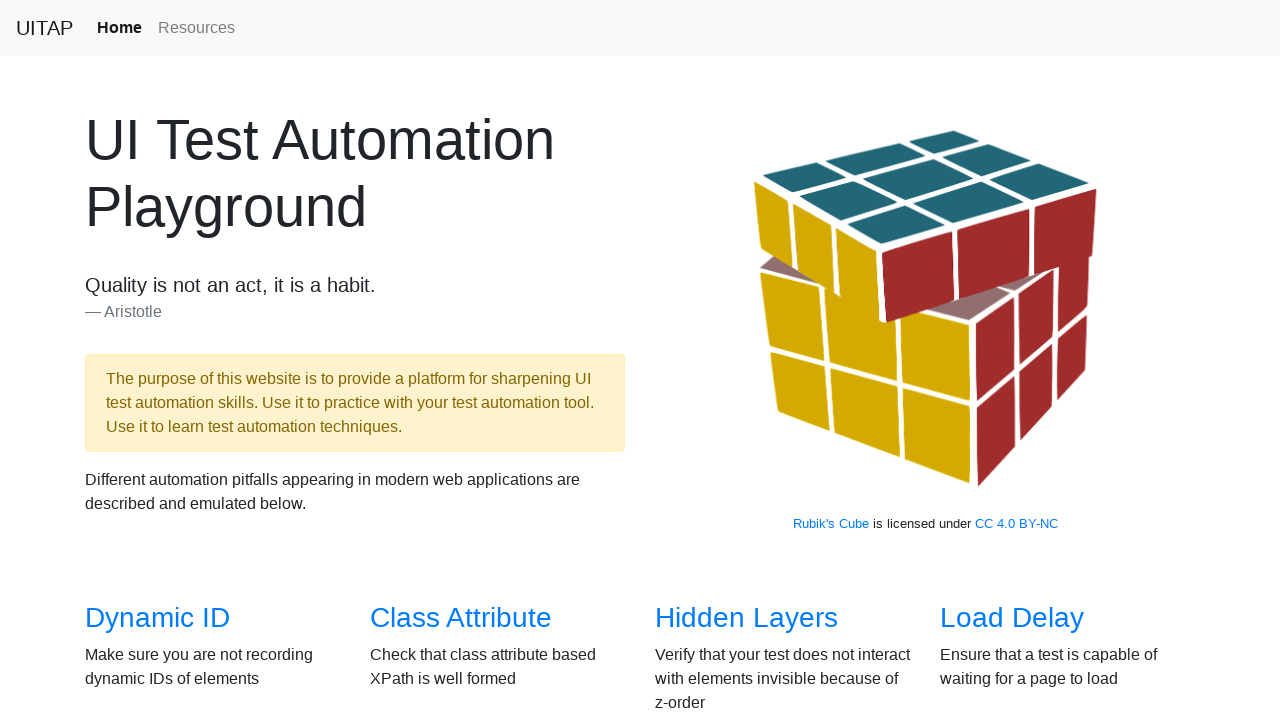

Clicked on the Progress Bar link at (1022, 361) on a[href="/progressbar"]
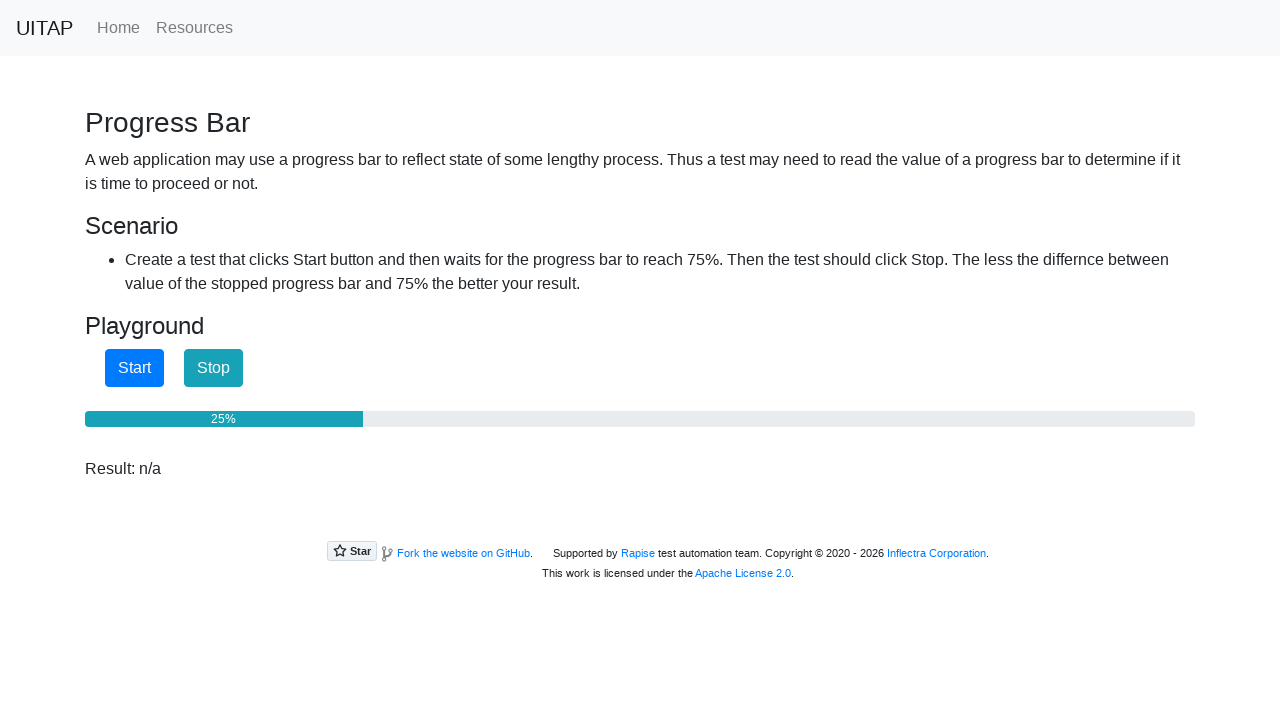

Clicked start button to begin progress bar at (134, 368) on #startButton
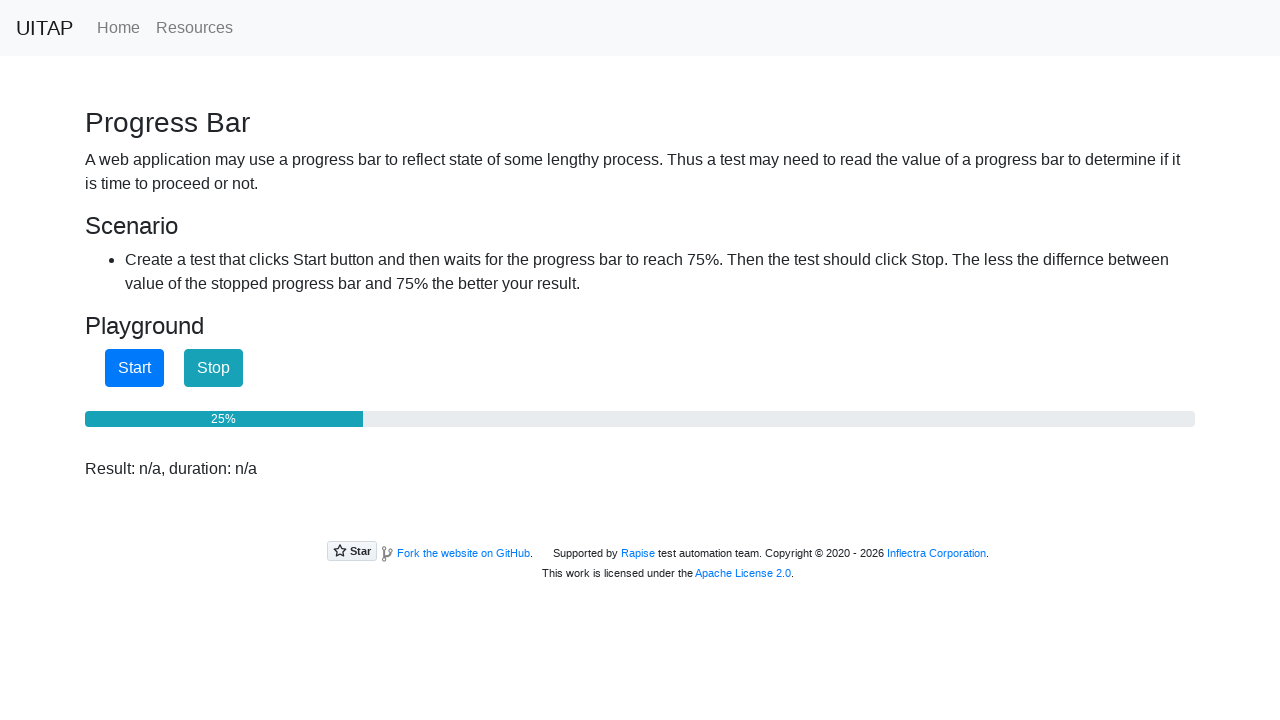

Progress bar reached 75%
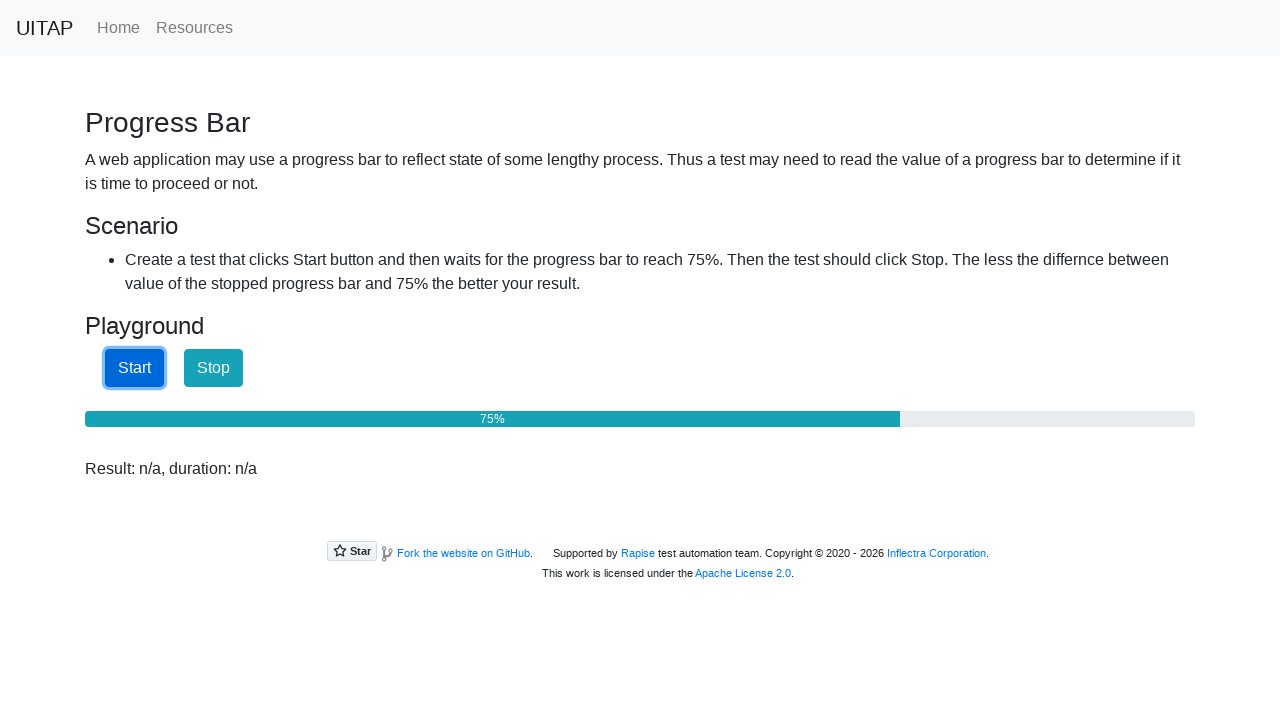

Clicked stop button to stop progress bar at 75% at (214, 368) on #stopButton
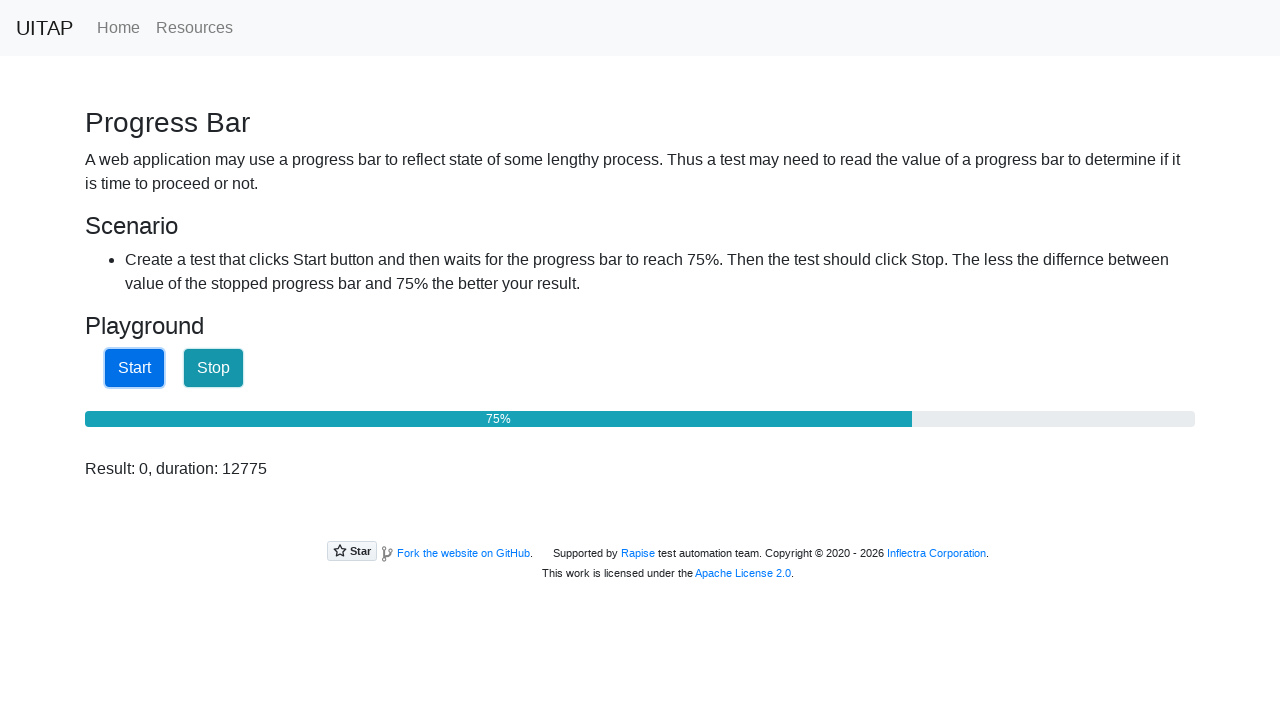

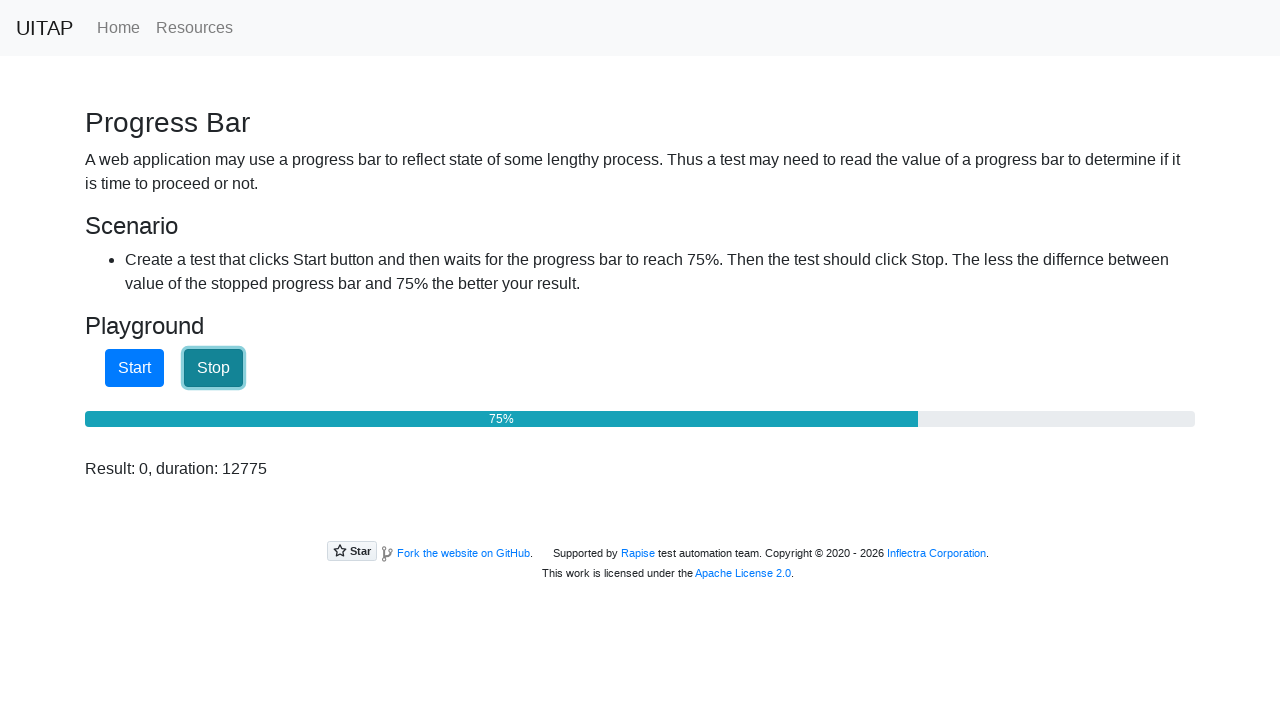